Tests number input field functionality by entering a value, clearing it, and entering a new value

Starting URL: http://the-internet.herokuapp.com/inputs

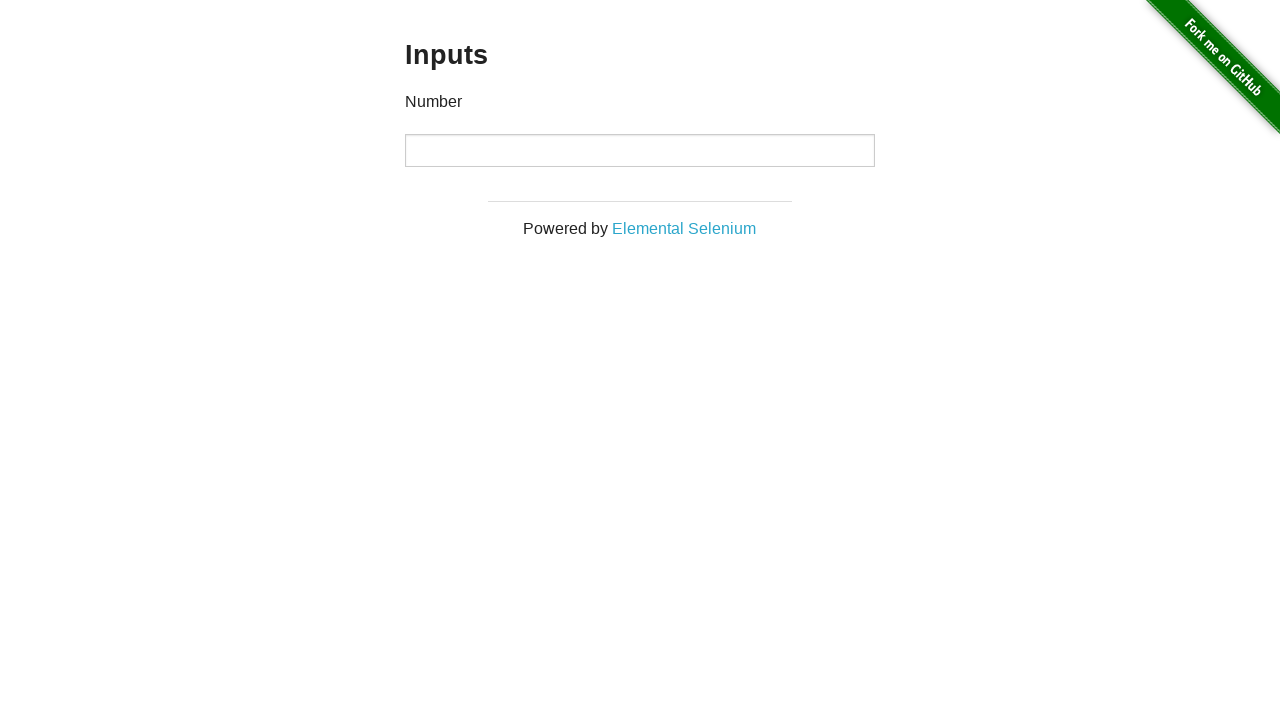

Located the number input field
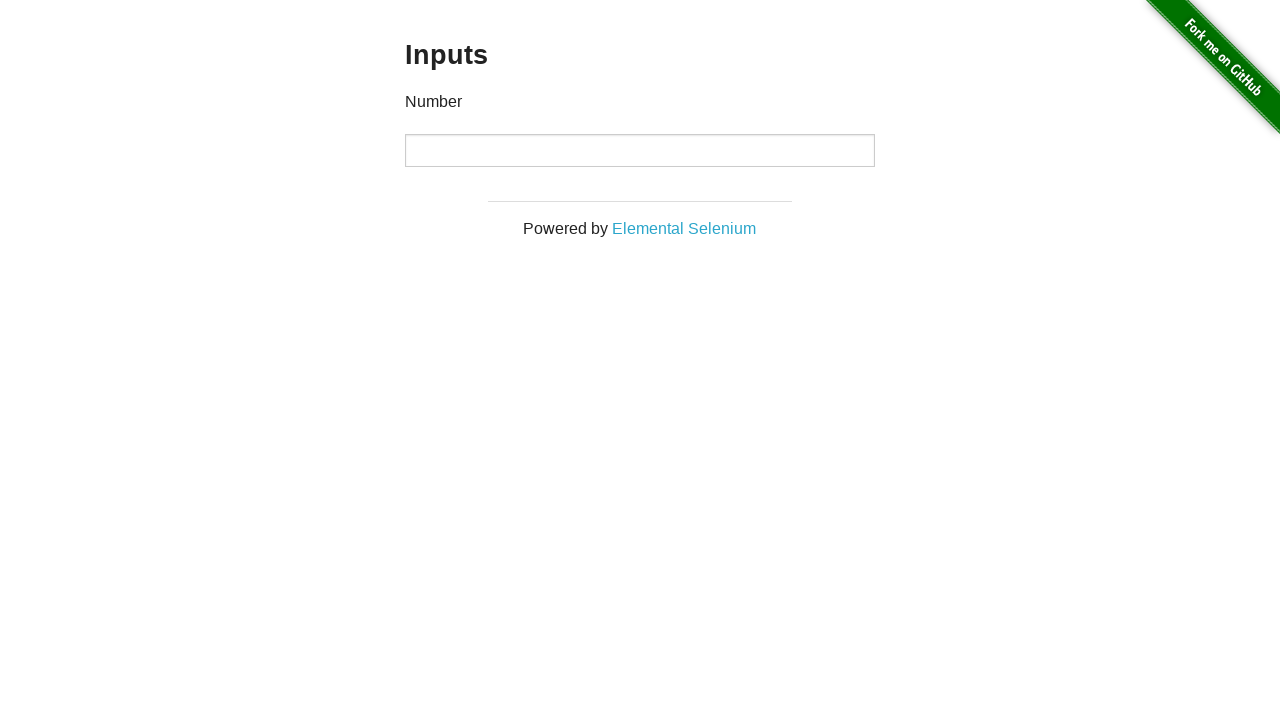

Entered initial value '100' into the number field on [type='number']
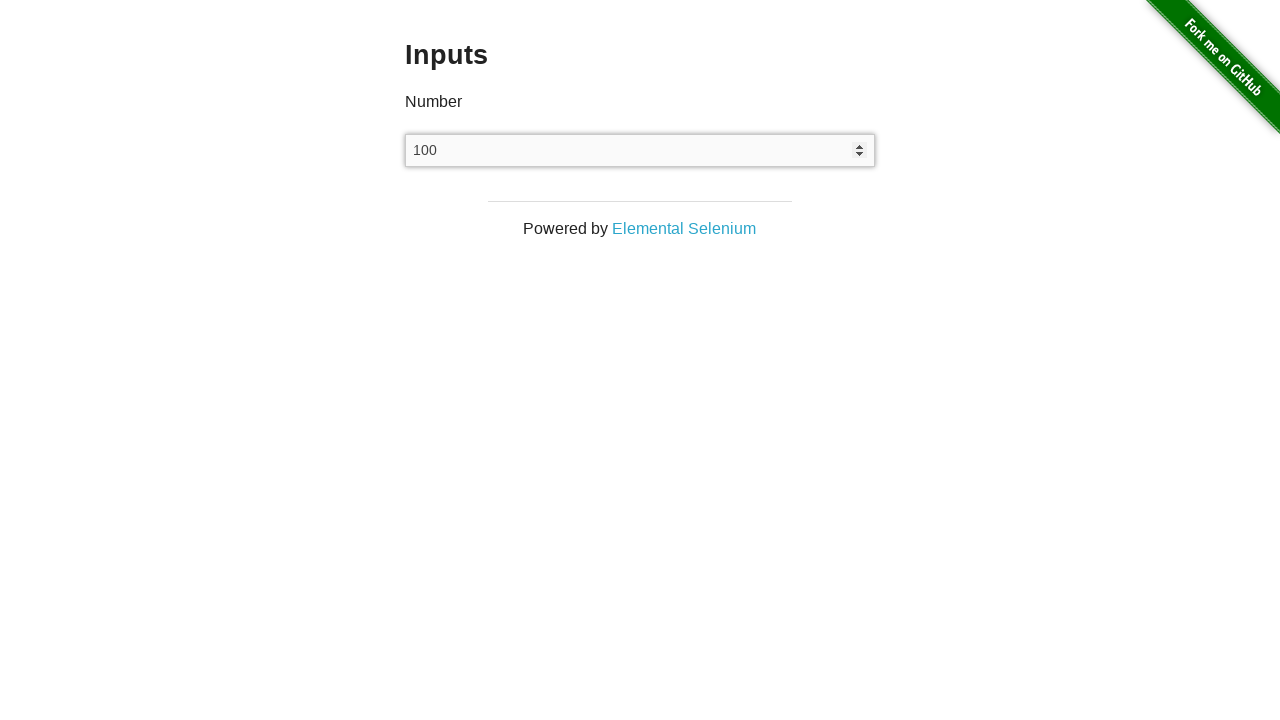

Cleared the number input field on [type='number']
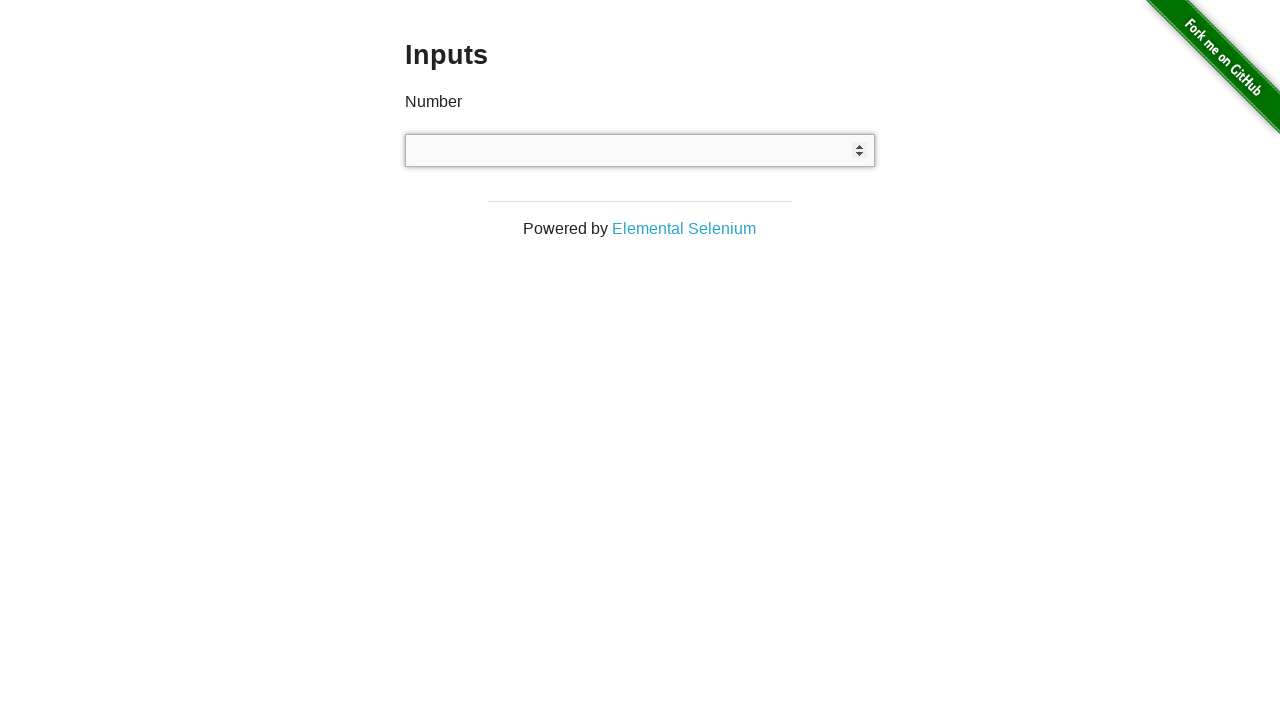

Entered new value '999' into the number field on [type='number']
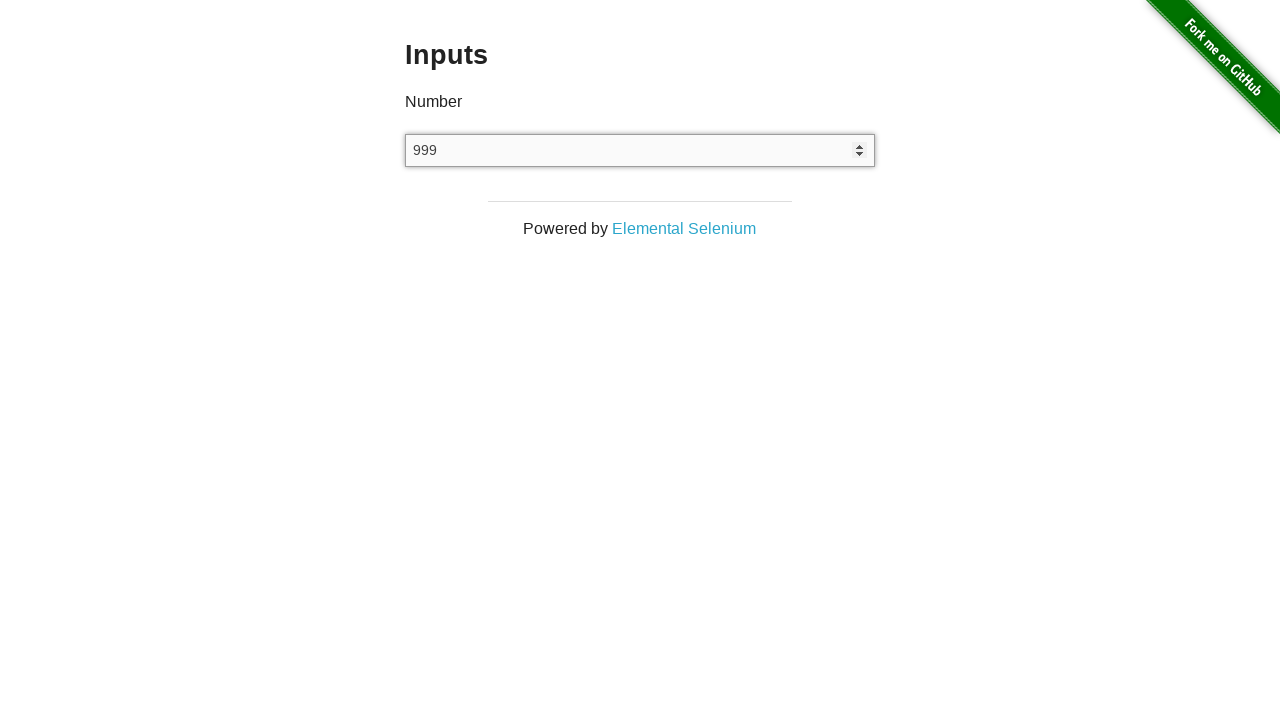

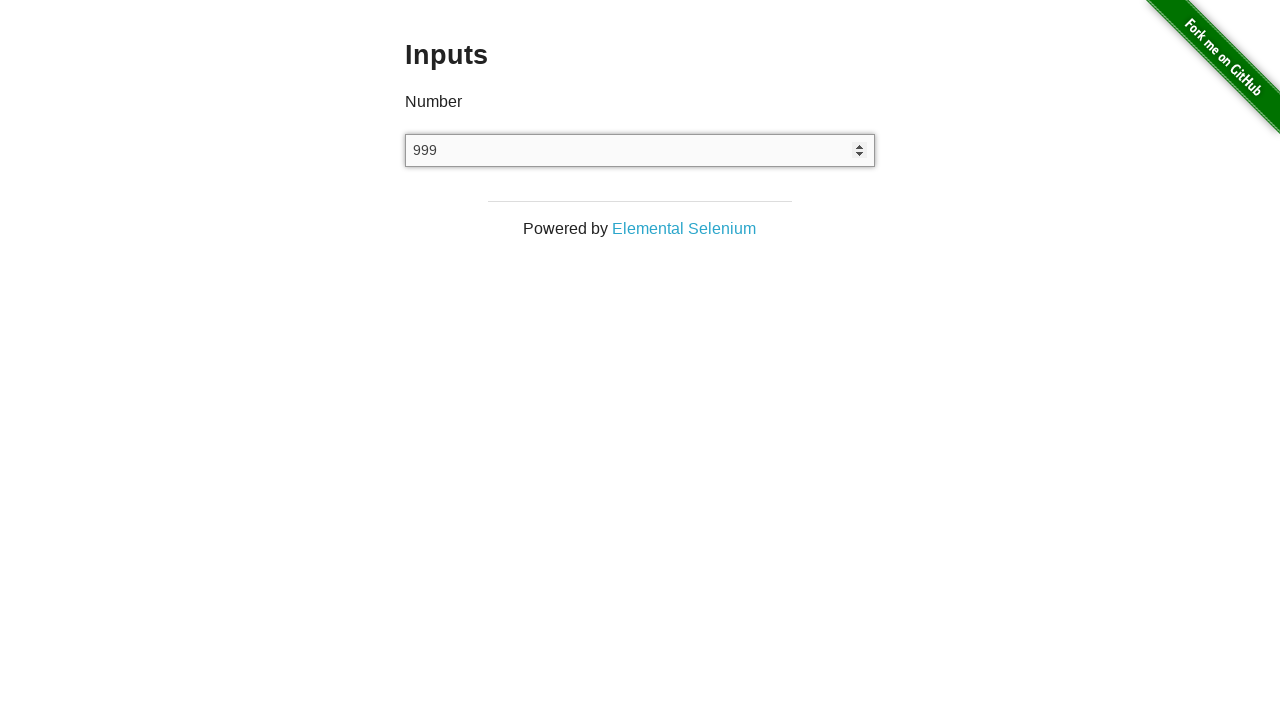